Tests that the "Hakkımızda" (About Us) page loads successfully and contains a heading with "hakkımızda" text.

Starting URL: https://egundem.com/hakkimizda

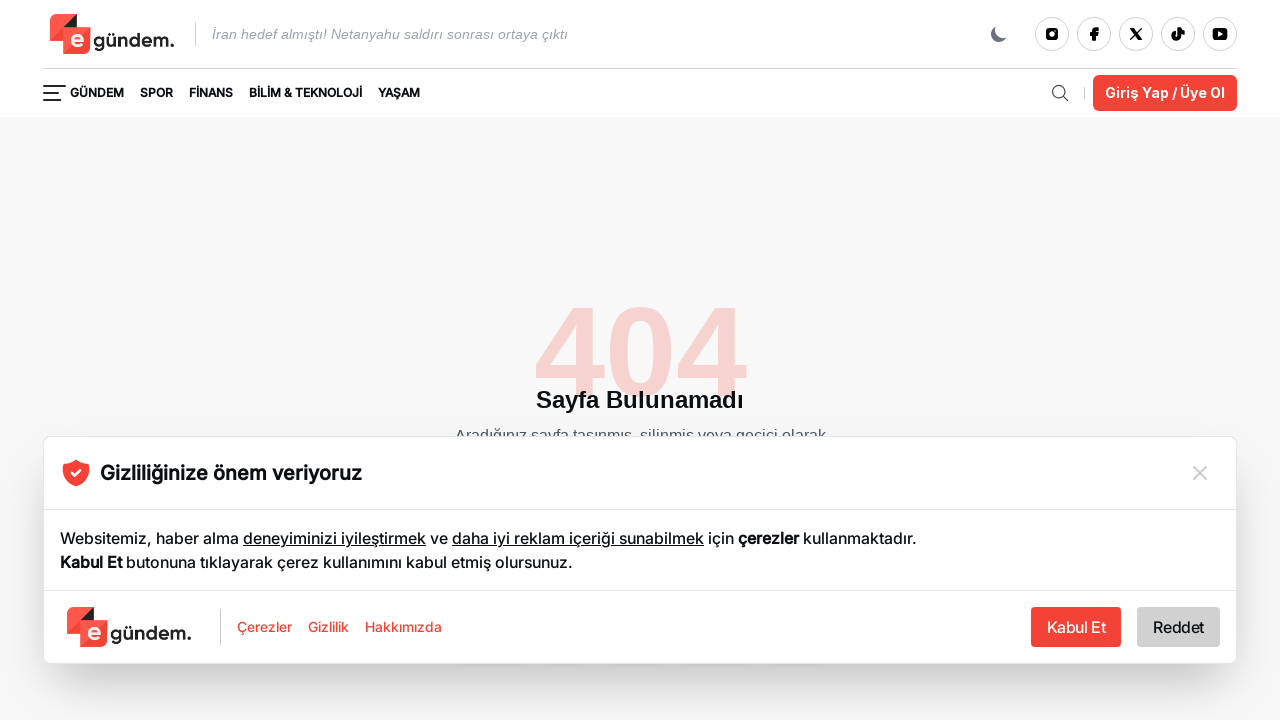

Waited for page to load - DOM content loaded
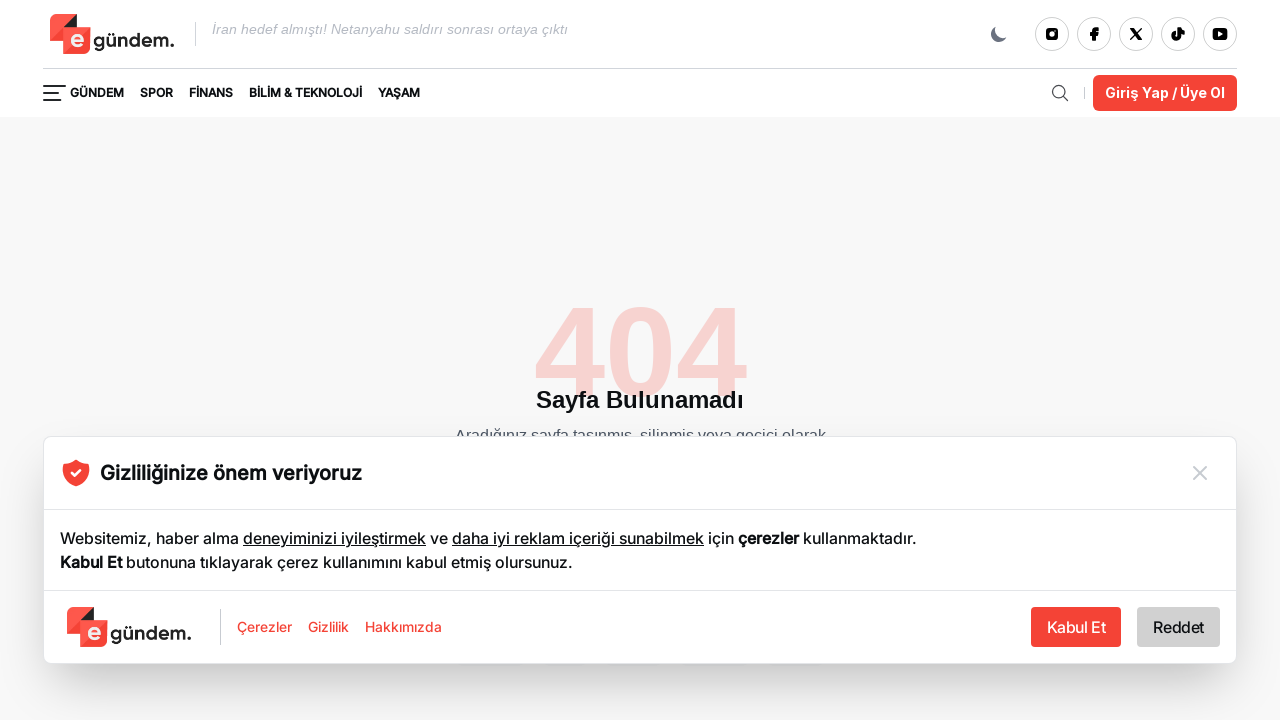

Waited for heading element (h1 or h2) to appear
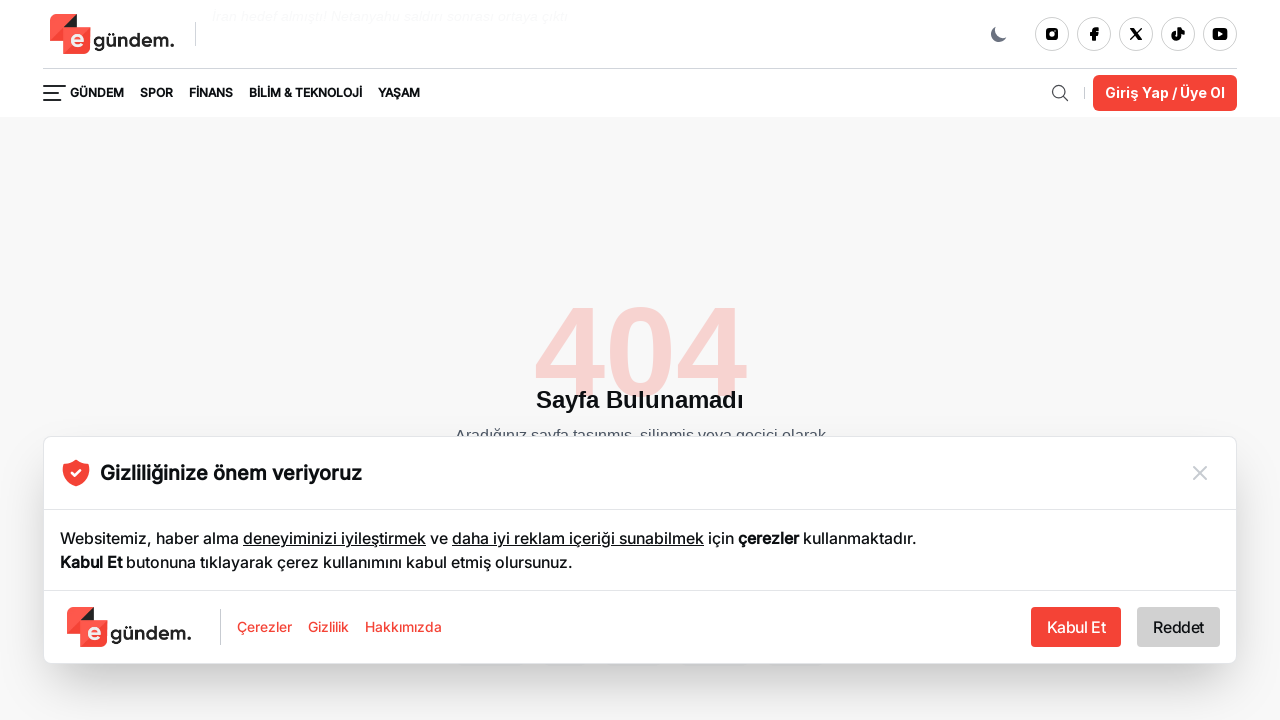

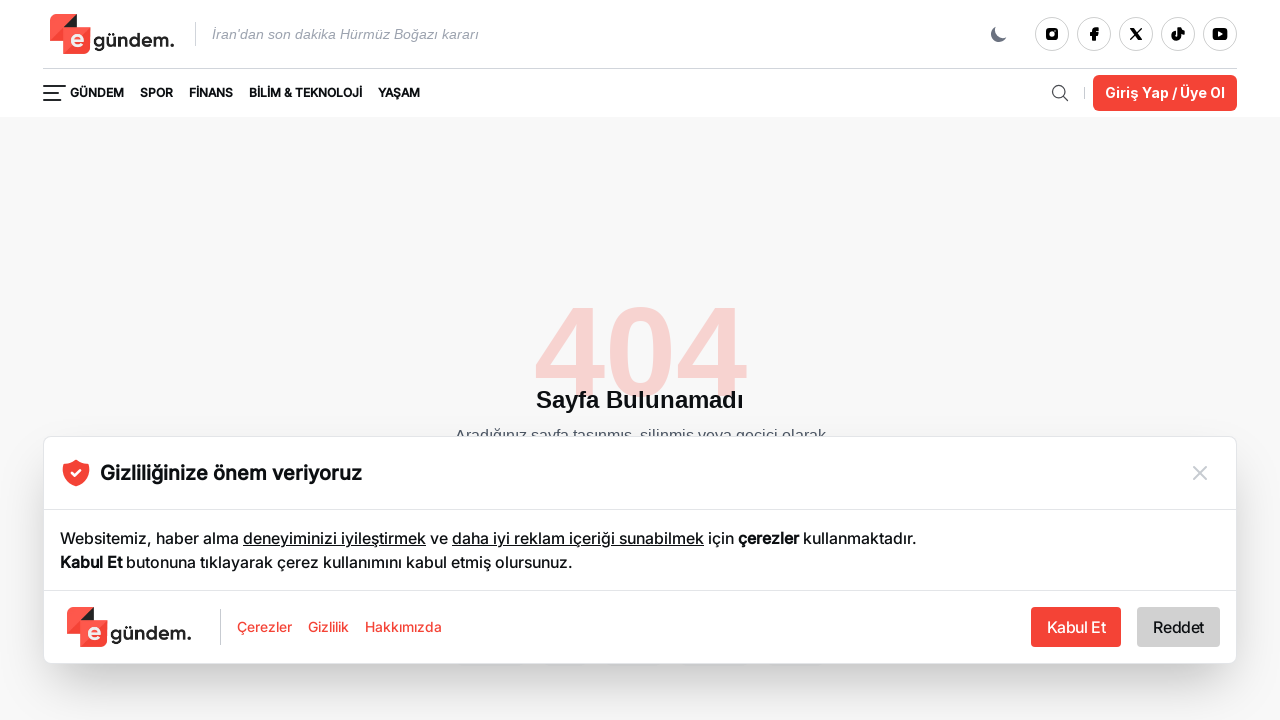